Tests the broken link by clicking it and checking the response

Starting URL: https://demoqa.com/links

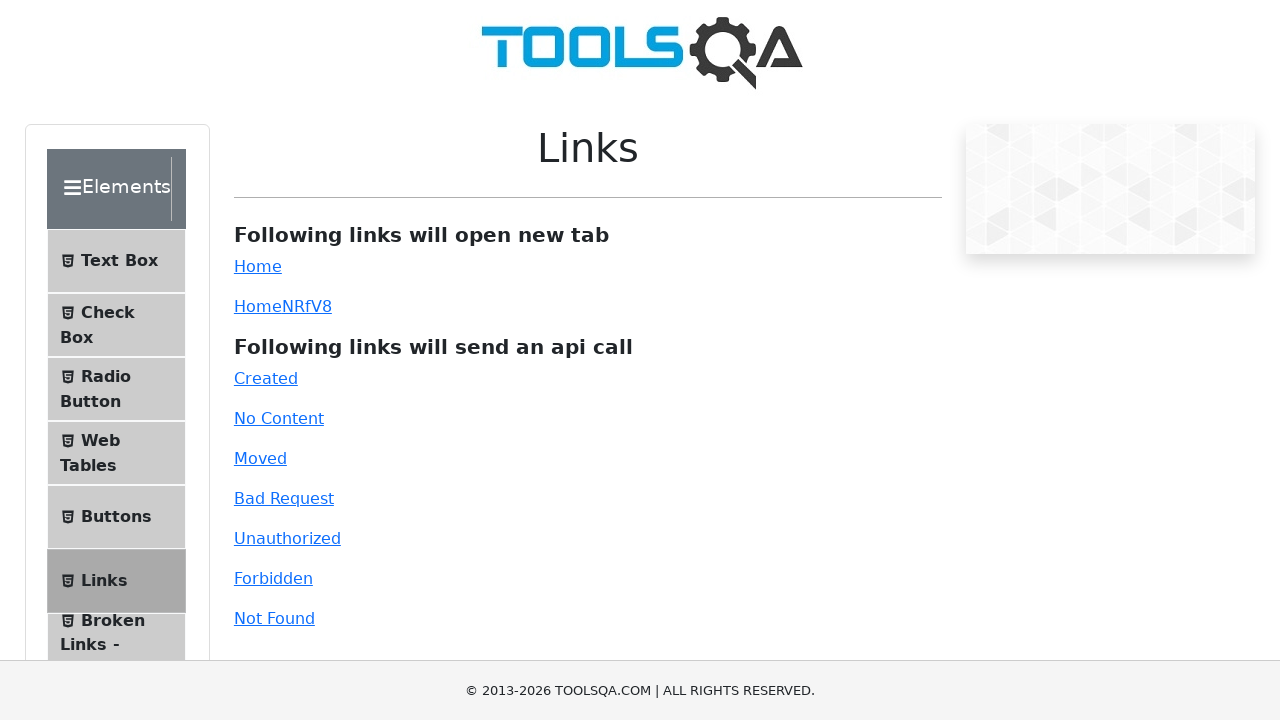

Navigated to https://demoqa.com/links
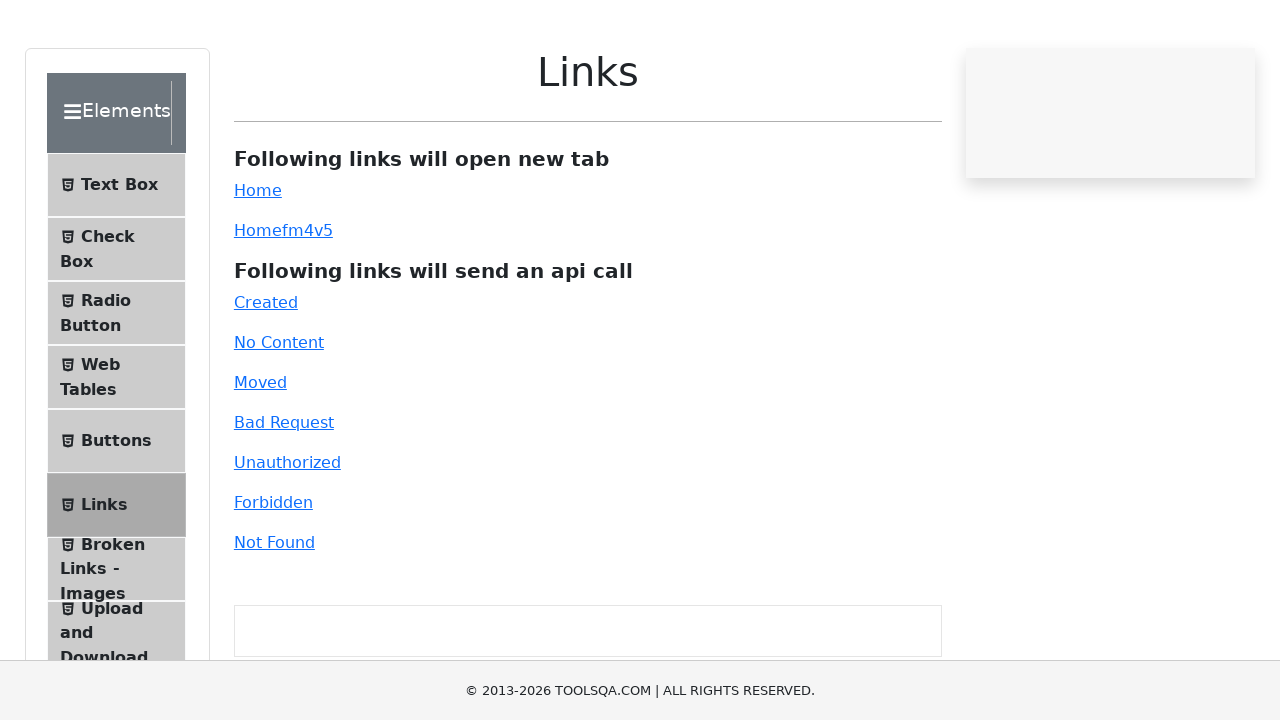

Clicked on the bad request link at (284, 498) on #bad-request
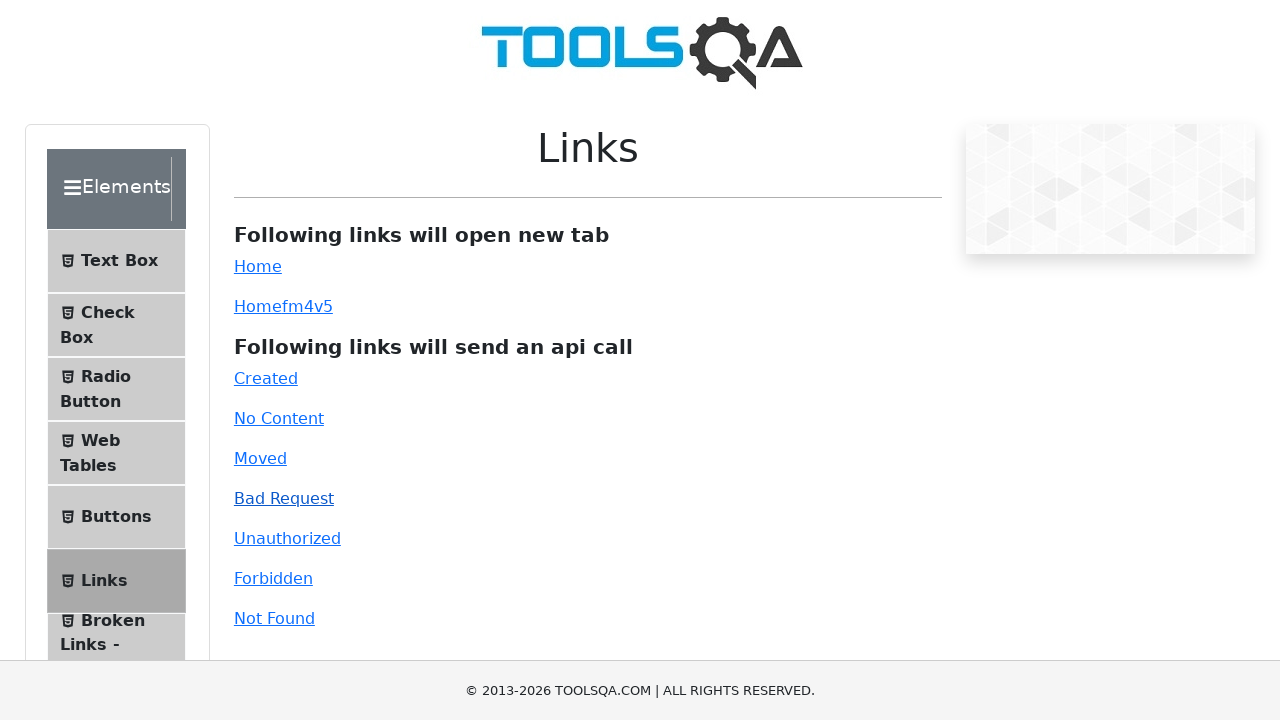

Link response message appeared
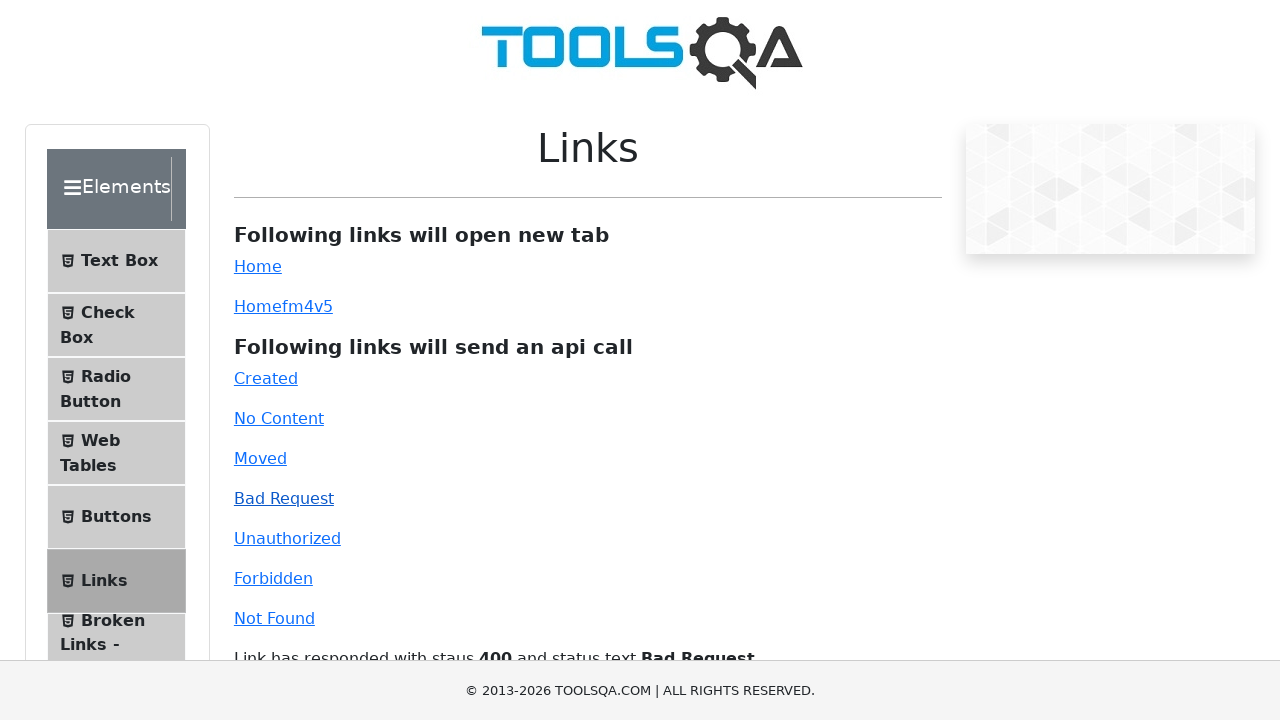

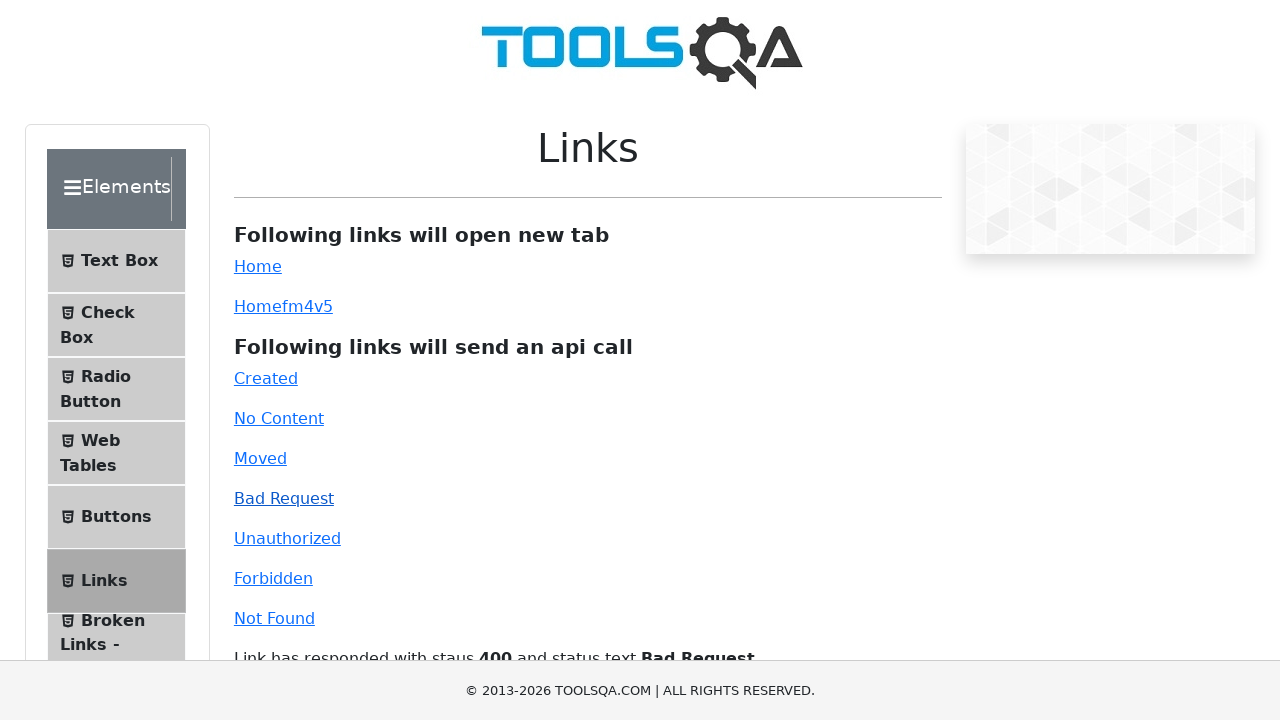